Tests opening a popup window, closing it, then filling a search field on the main page

Starting URL: http://omayo.blogspot.com/

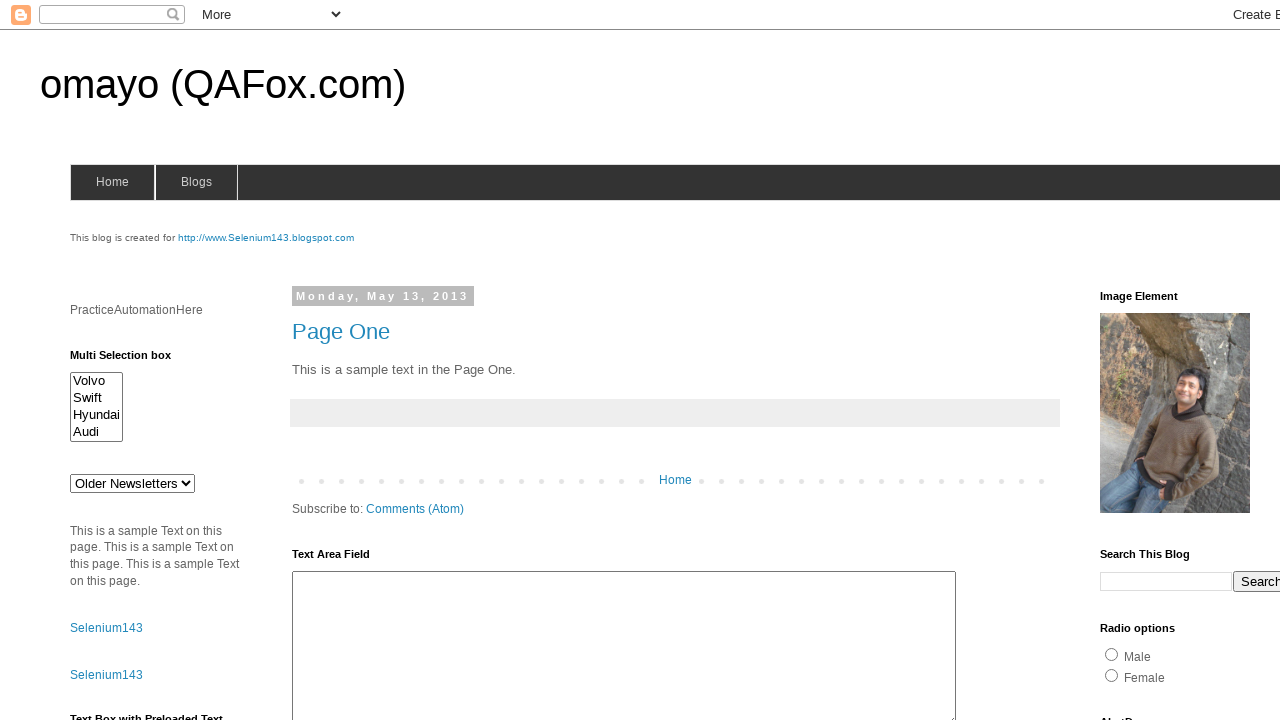

Clicked link to open popup window at (132, 360) on text=Open a popup window
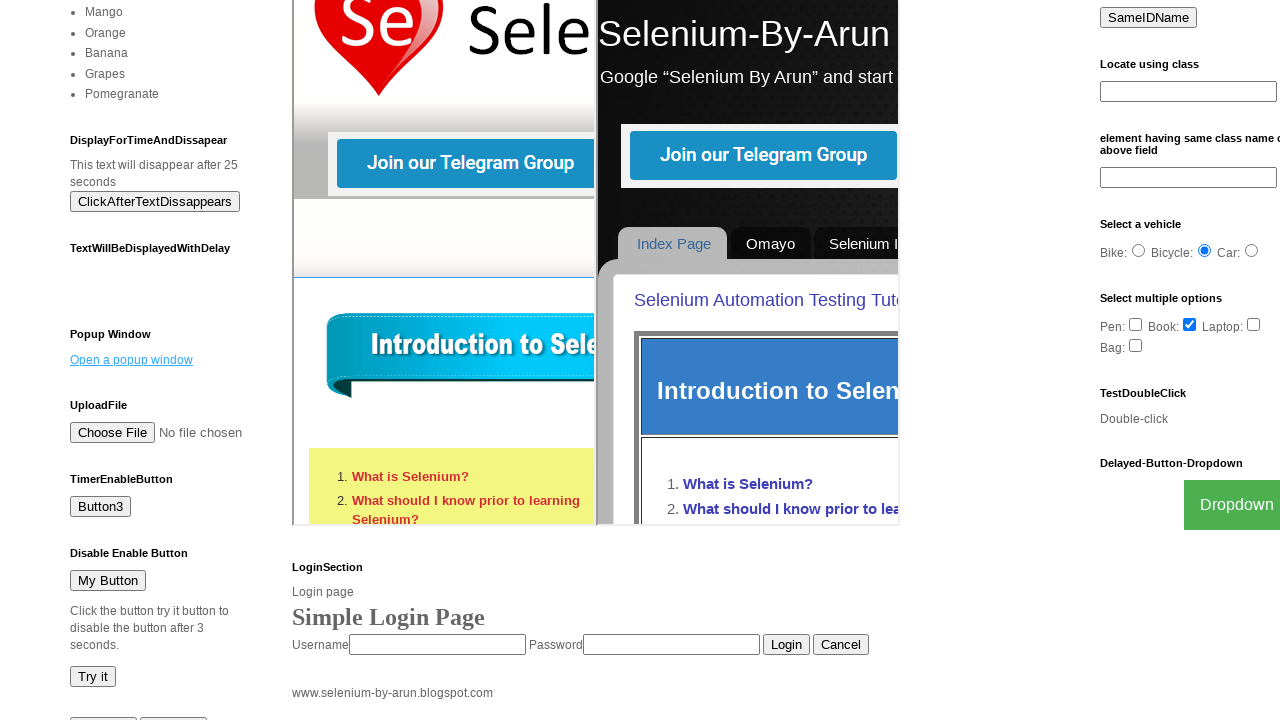

Popup window loaded
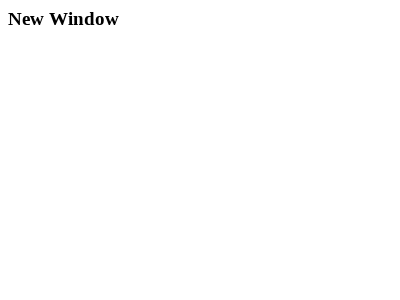

Filled search field with 'Arun' on input[name='q']
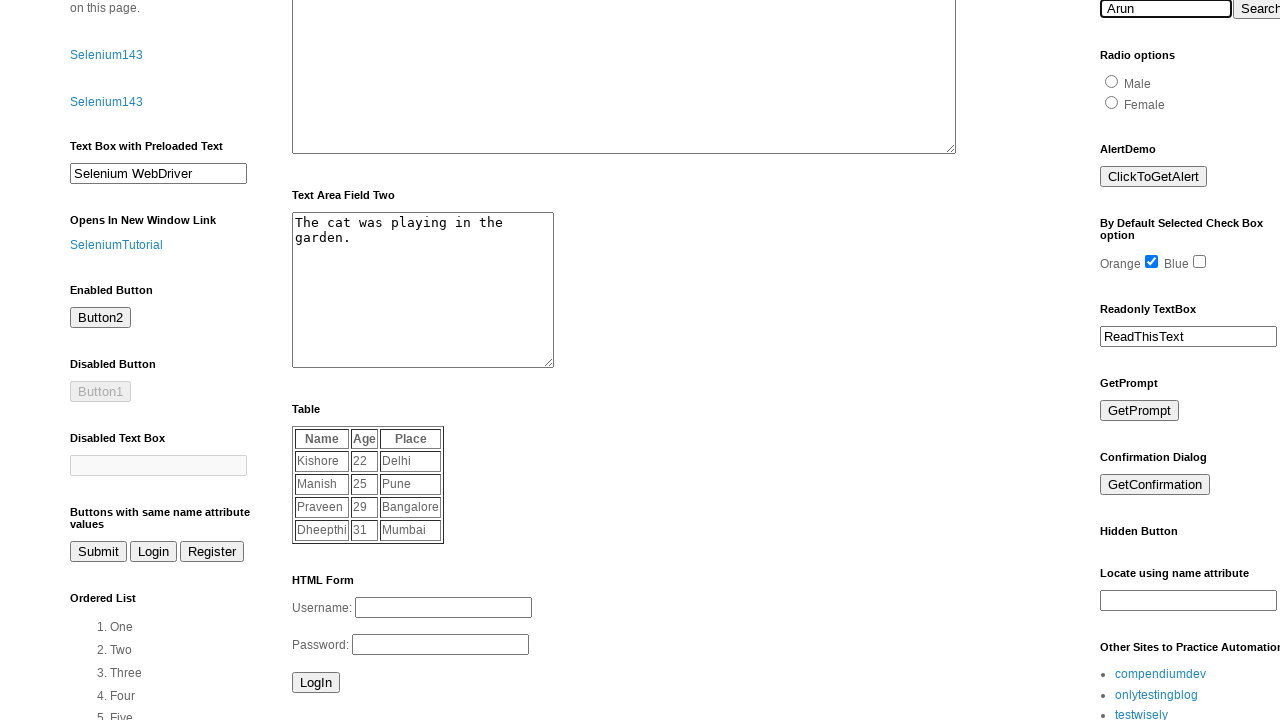

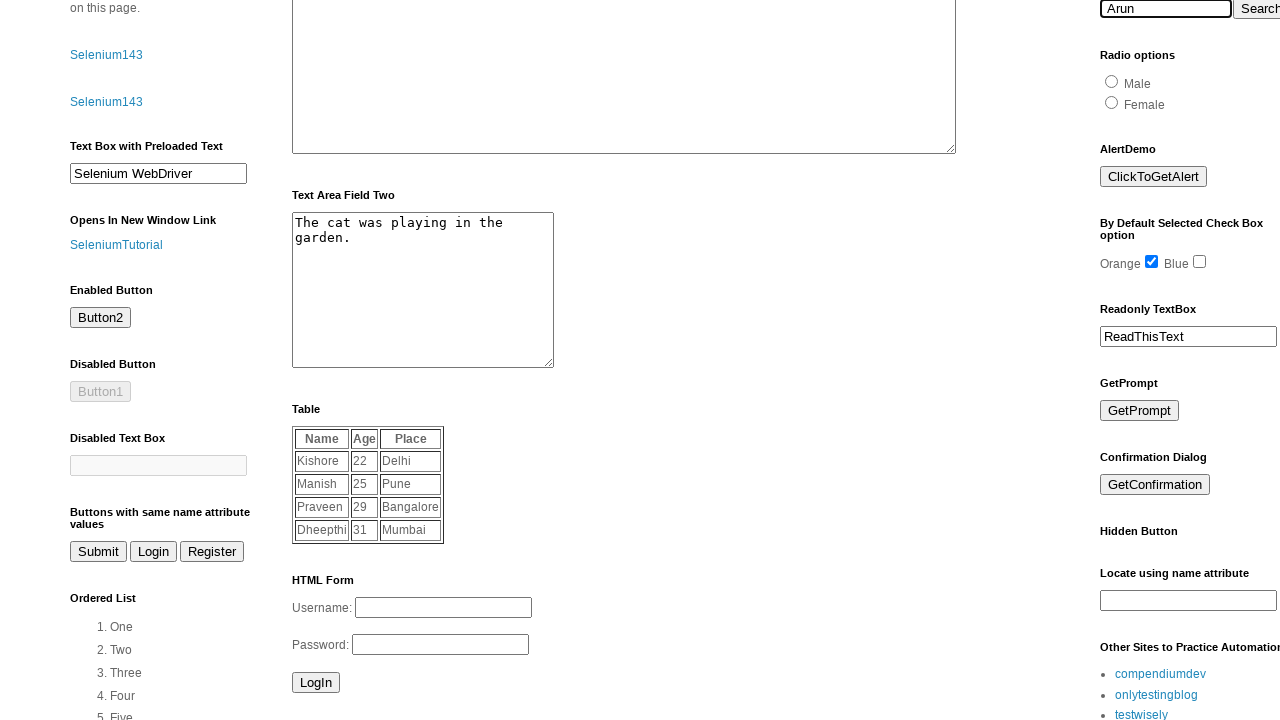